Navigates to the Rahul Shetty Academy Automation Practice page and waits for it to load. The original script took a screenshot, but we focus on the navigation and page load verification.

Starting URL: https://rahulshettyacademy.com/AutomationPractice/

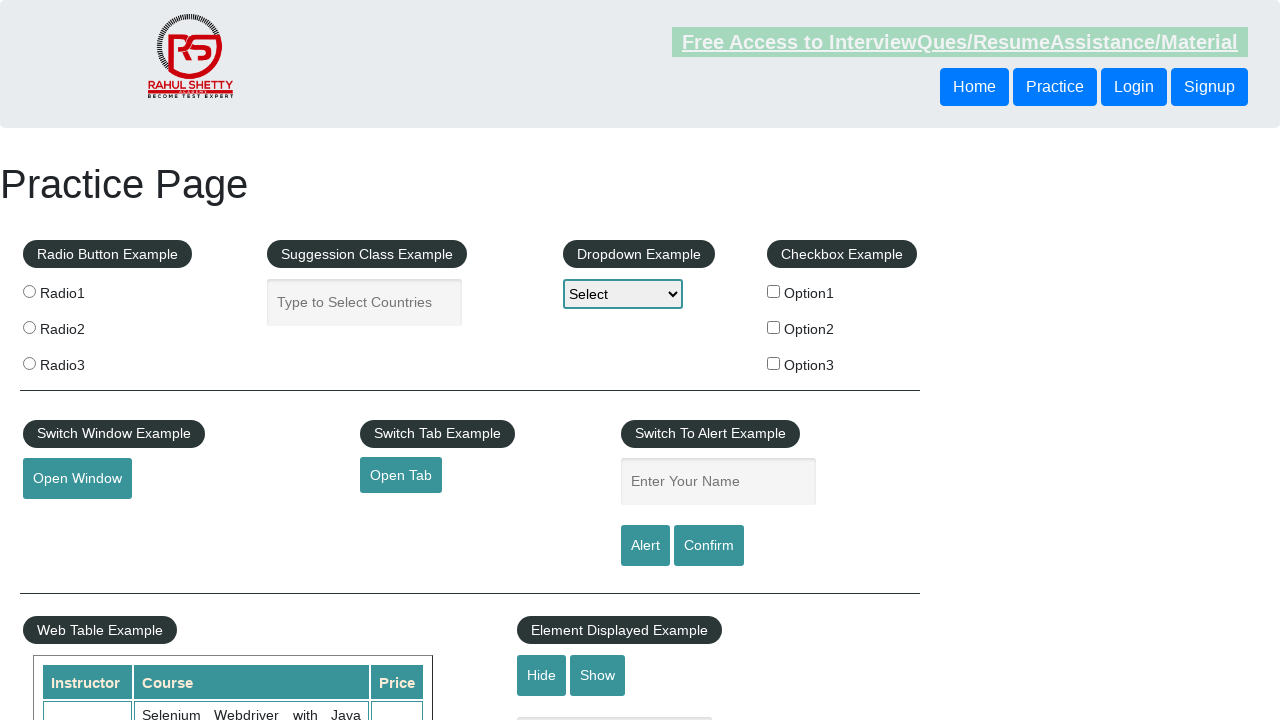

Navigated to Rahul Shetty Academy Automation Practice page
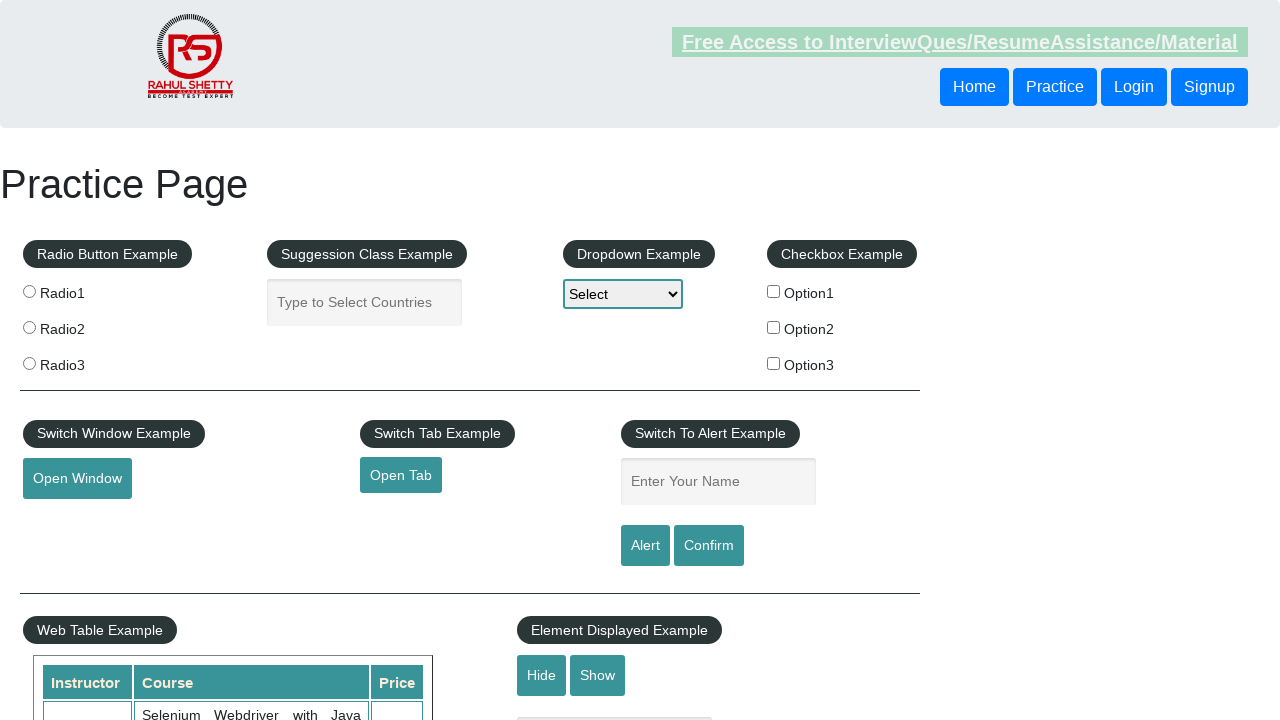

Page DOM content loaded
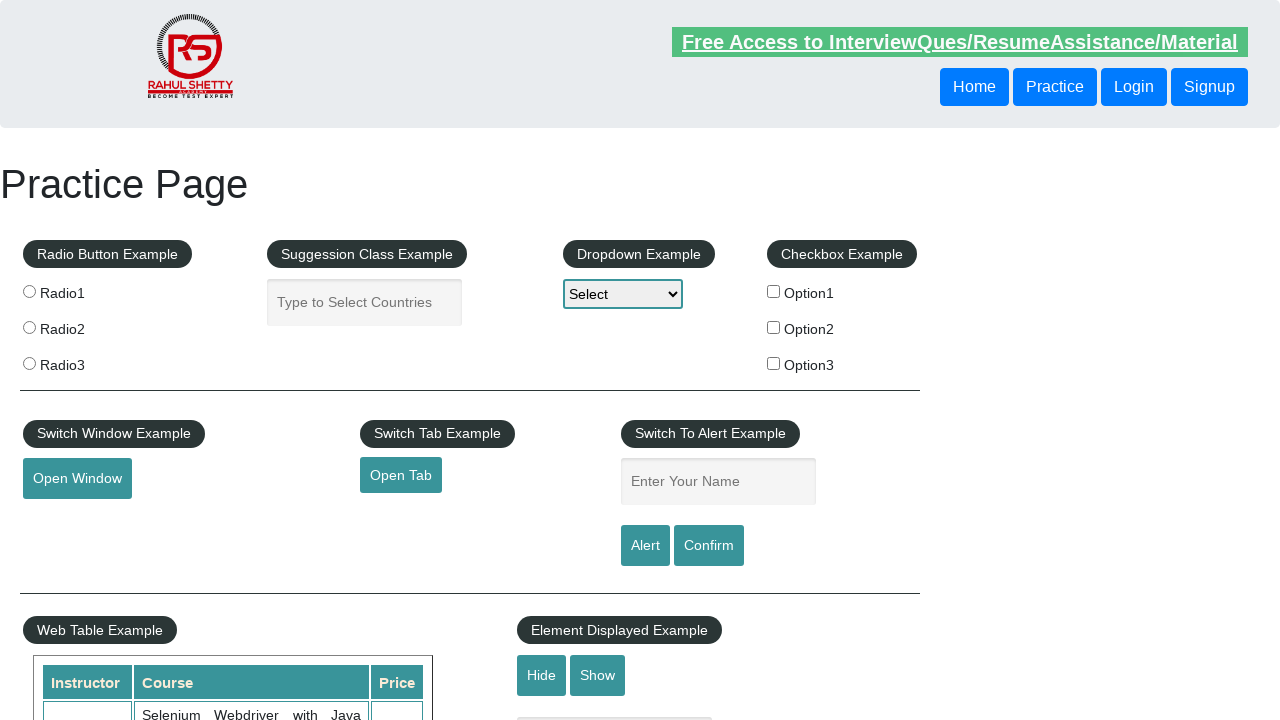

Page header (h1) element loaded and verified
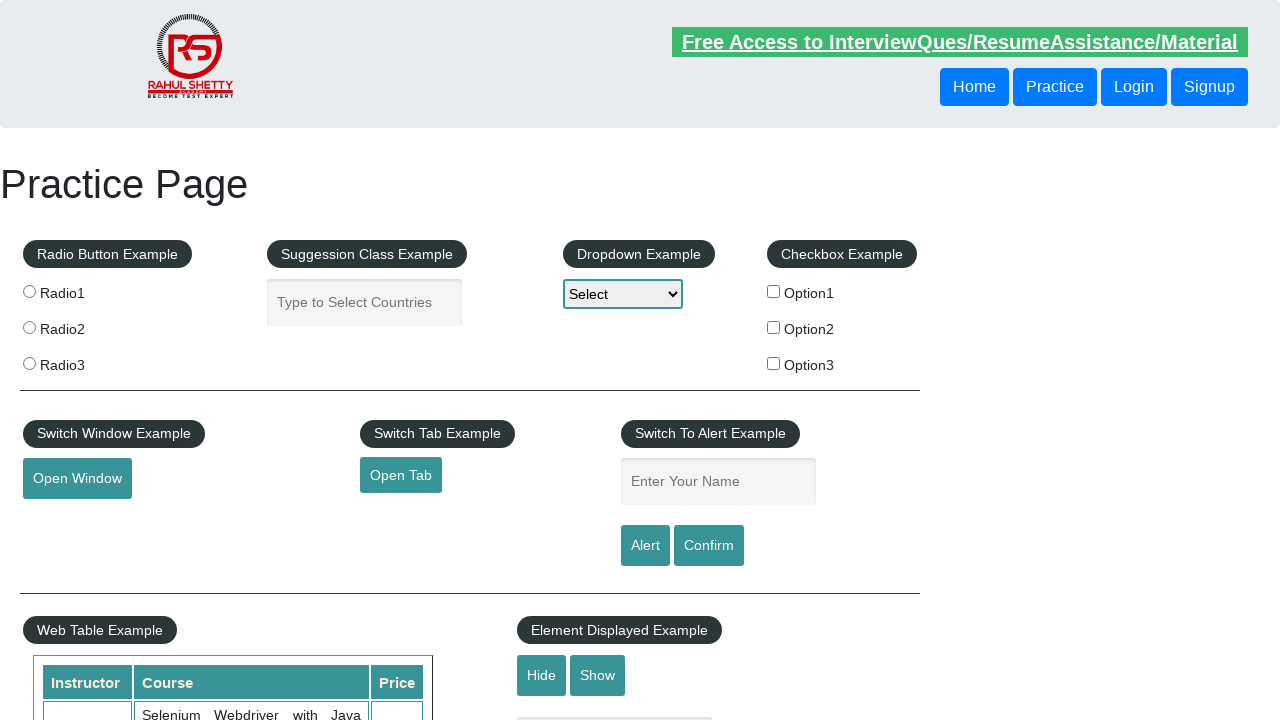

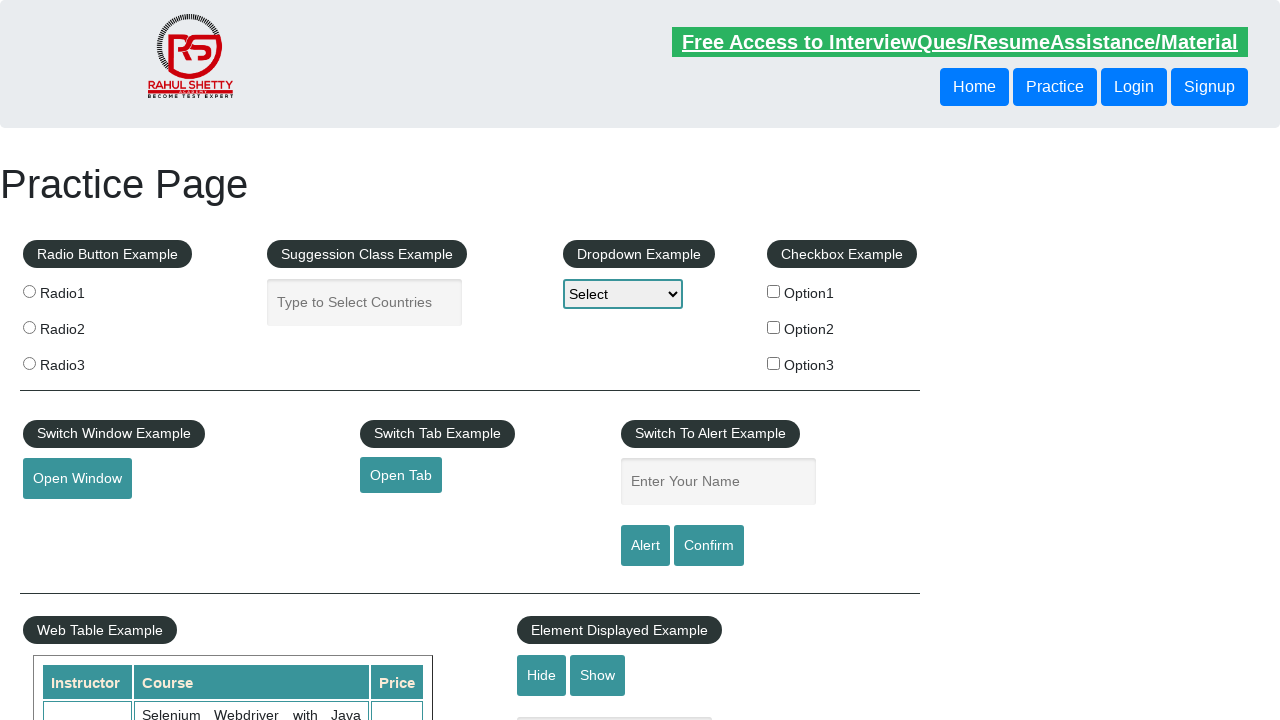